Tests drag and drop functionality on jQuery UI demo page by dragging an element and dropping it onto a target area

Starting URL: https://jqueryui.com/droppable/

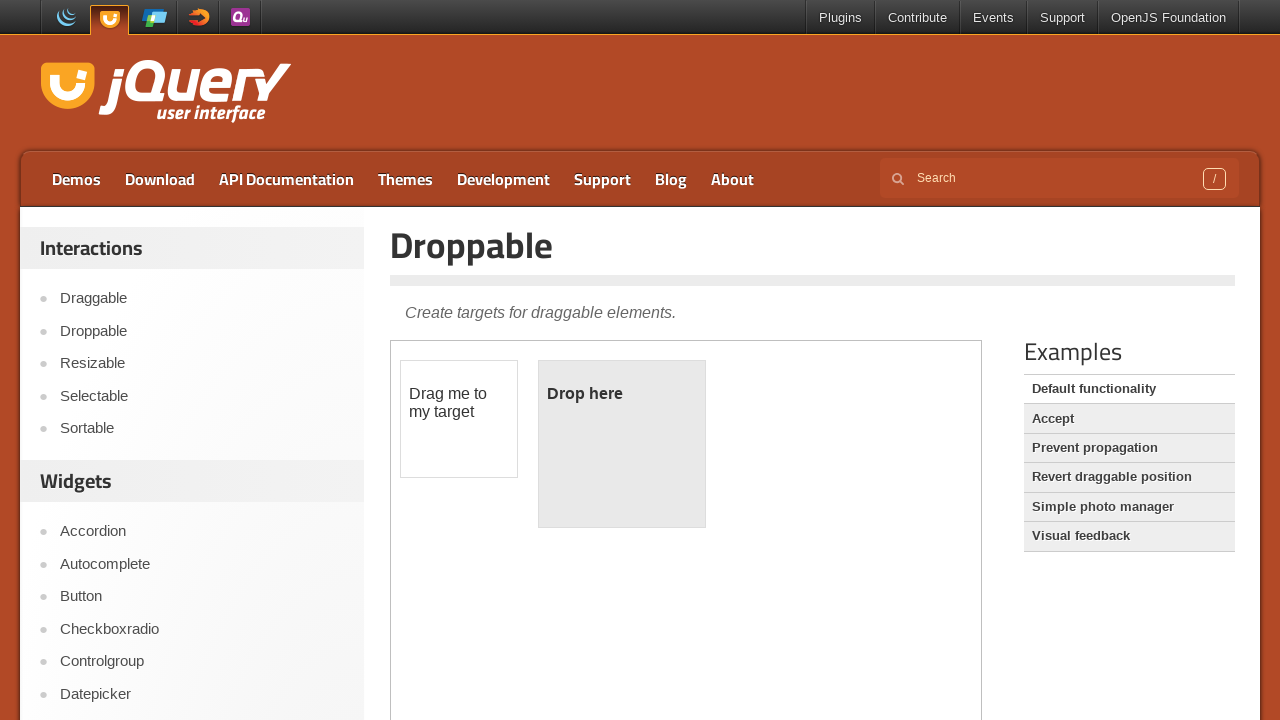

Scrolled down 200px to view the demo area
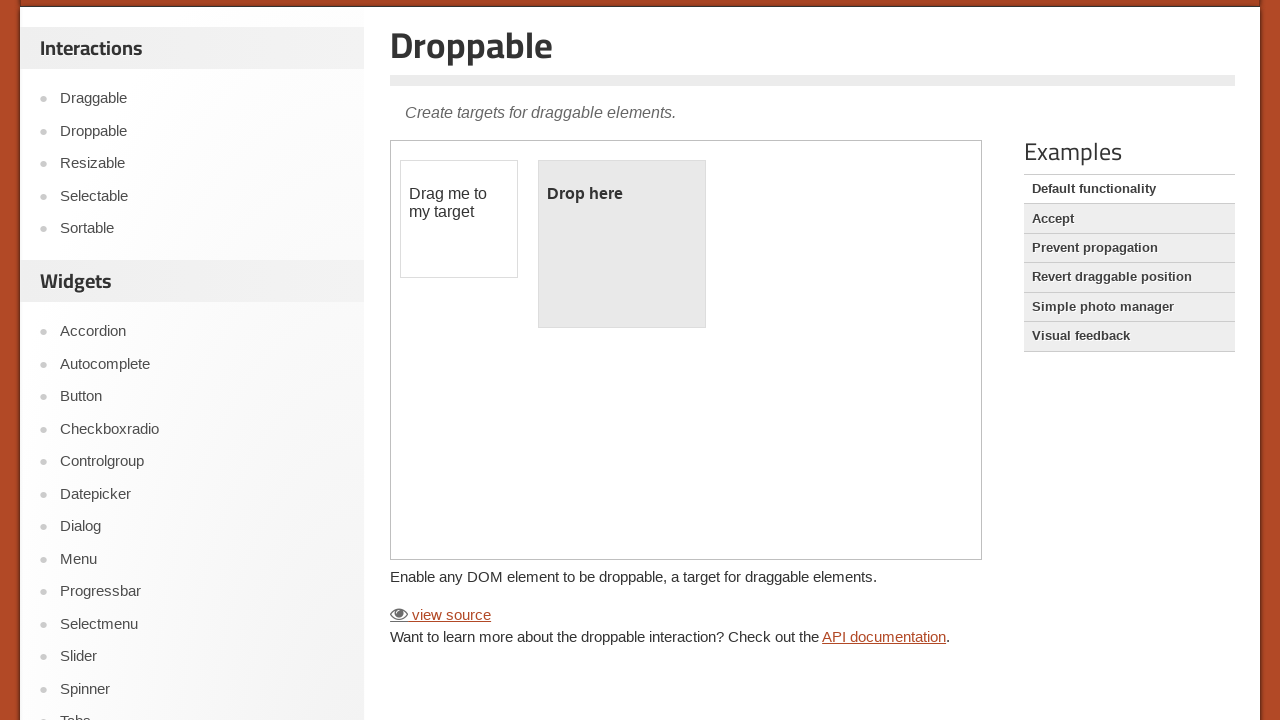

Located the demo iframe
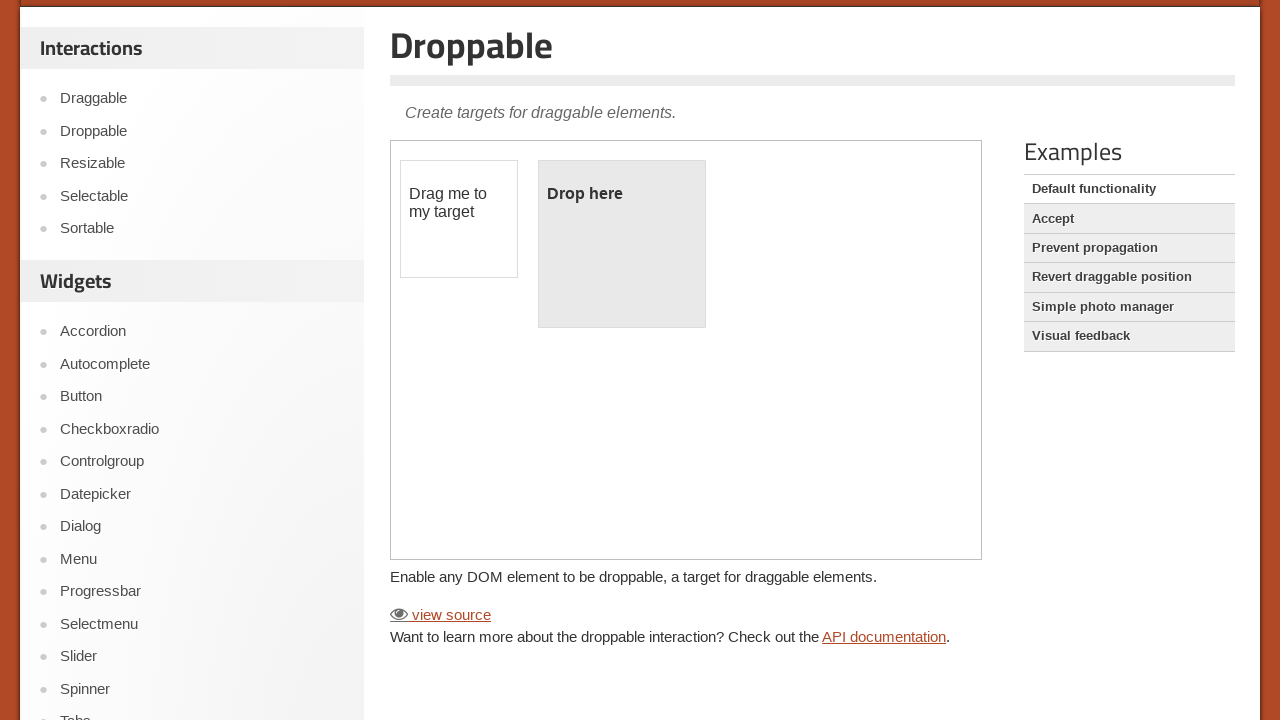

Located the draggable element within the iframe
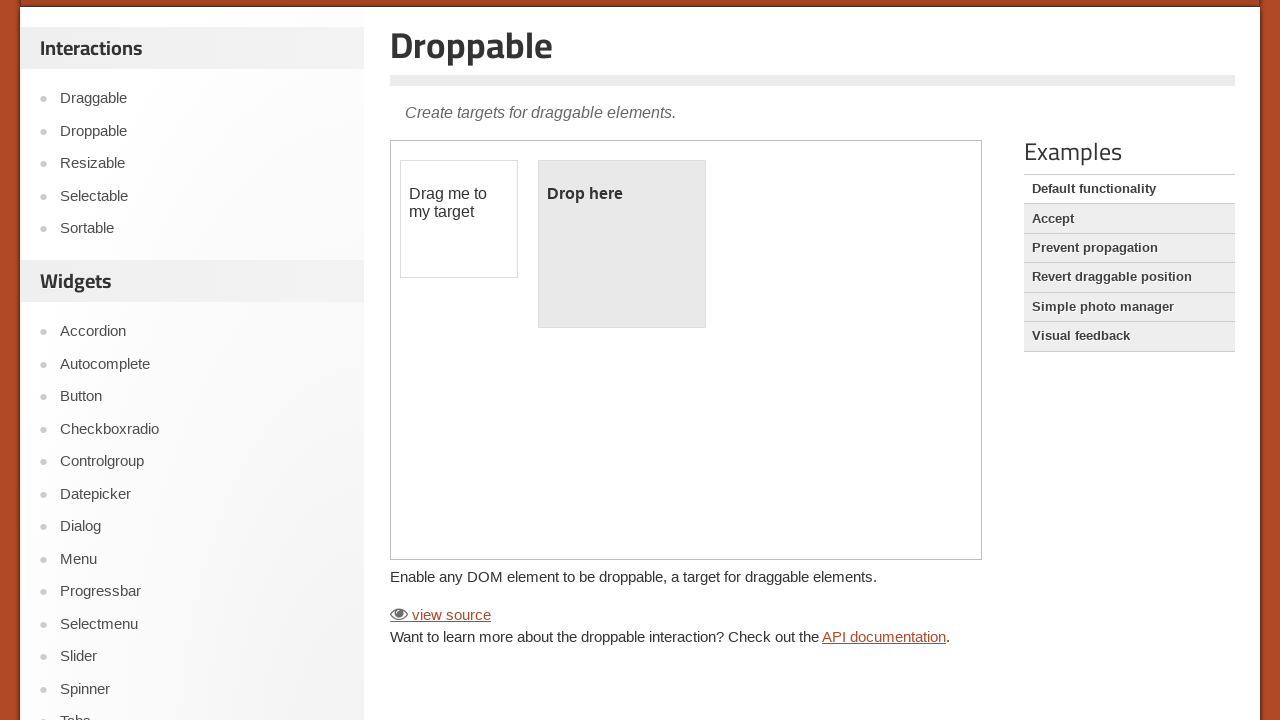

Located the droppable target element within the iframe
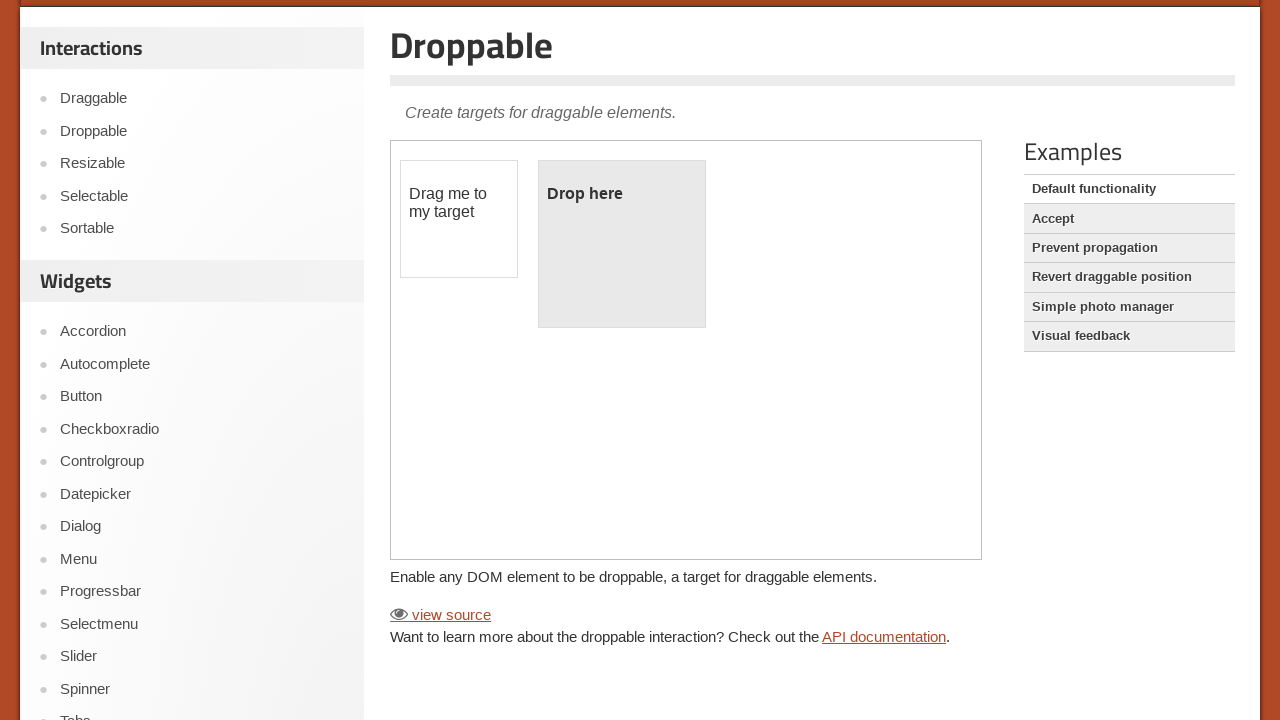

Dragged the draggable element and dropped it onto the droppable target at (622, 244)
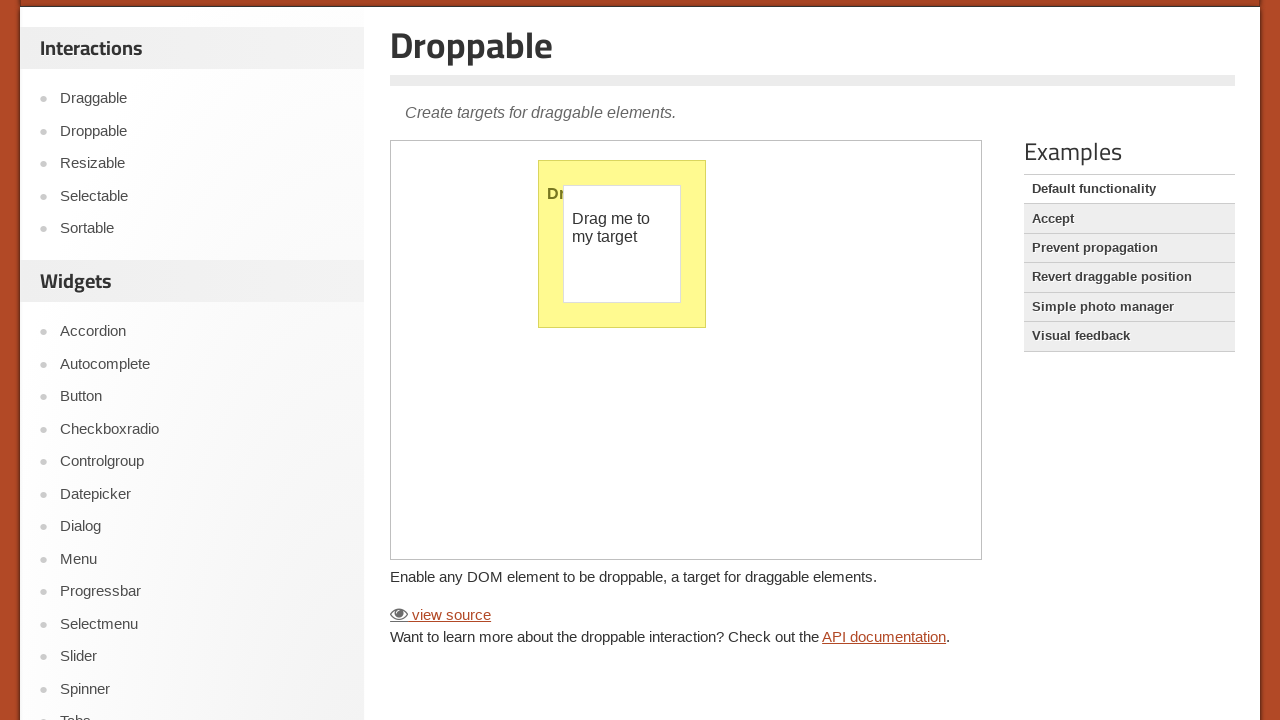

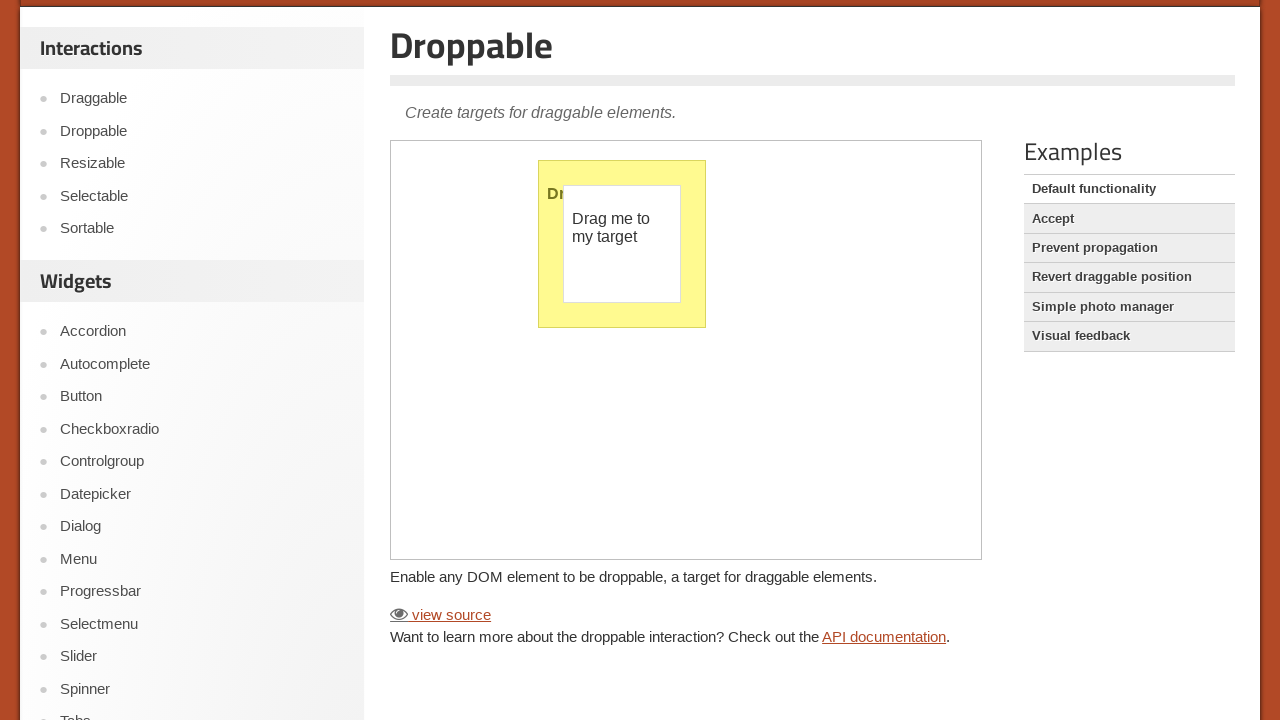